Tests dropdown selection functionality by selecting options using different methods (by visible text, by value, and by index) and verifies the final selected option is California.

Starting URL: http://practice.cydeo.com/dropdown

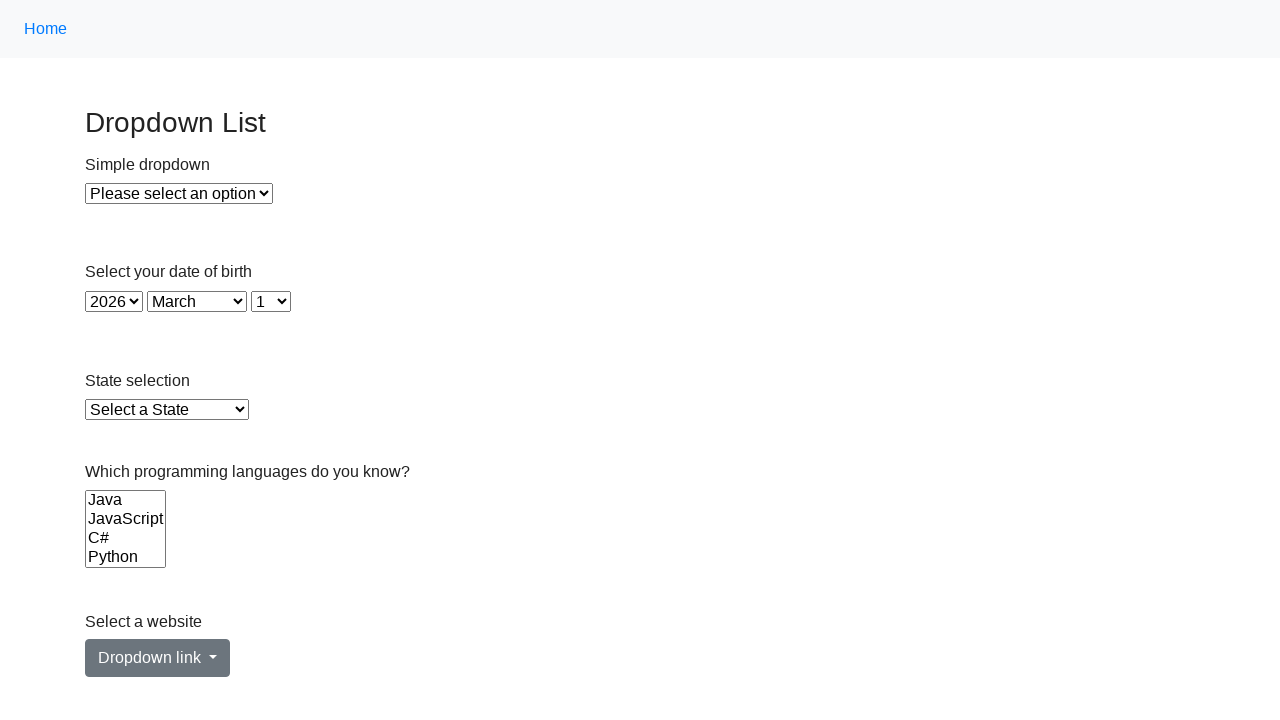

Selected Illinois by visible text from dropdown on #state
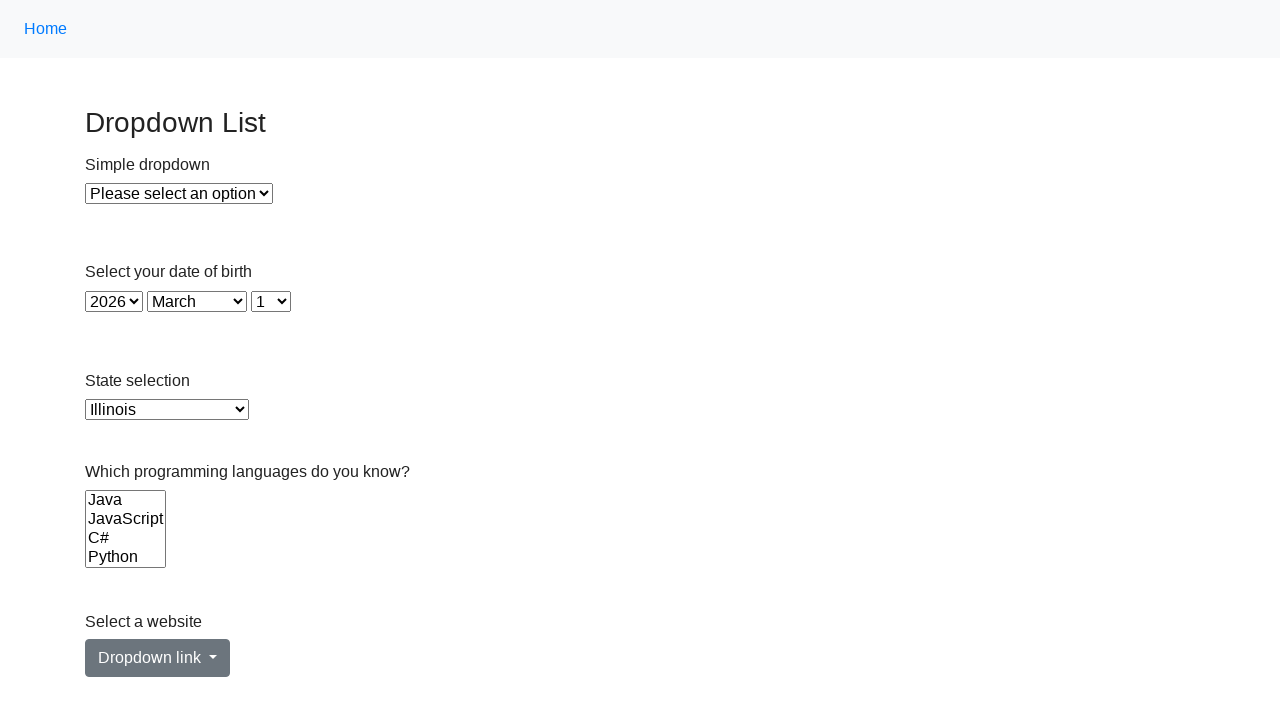

Selected Virginia by value (VA) from dropdown on #state
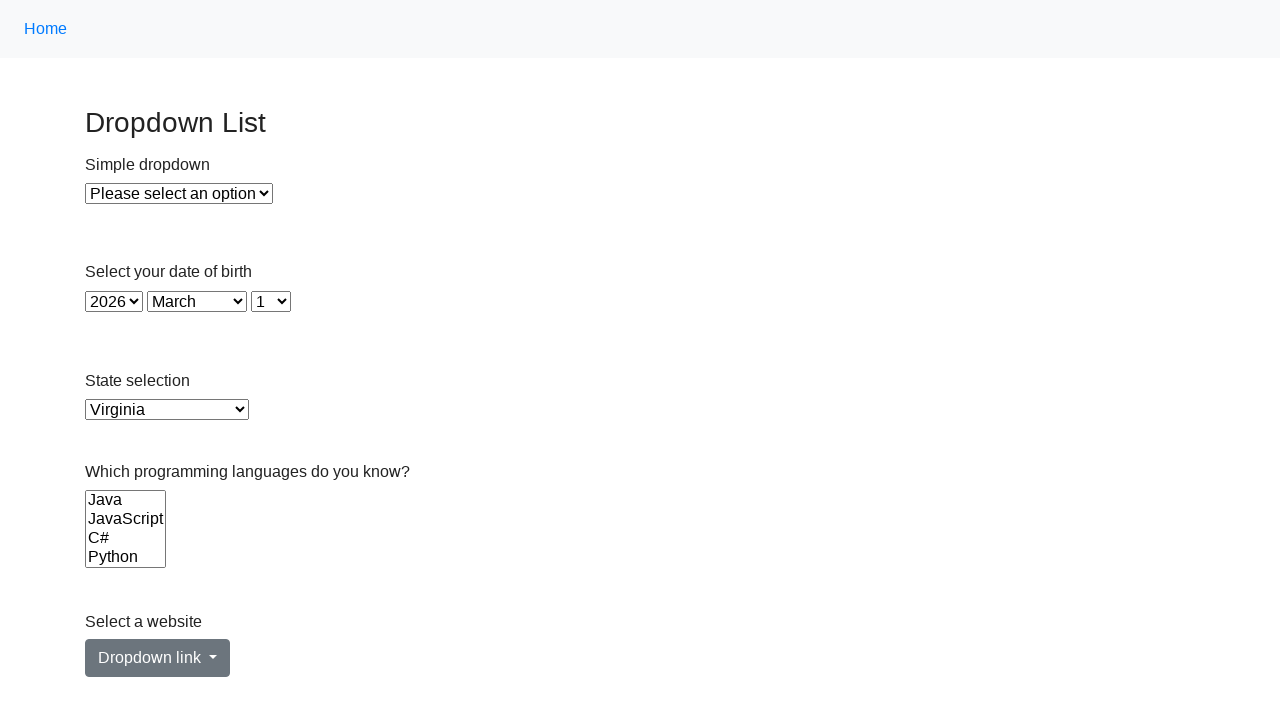

Selected California by index 5 from dropdown on #state
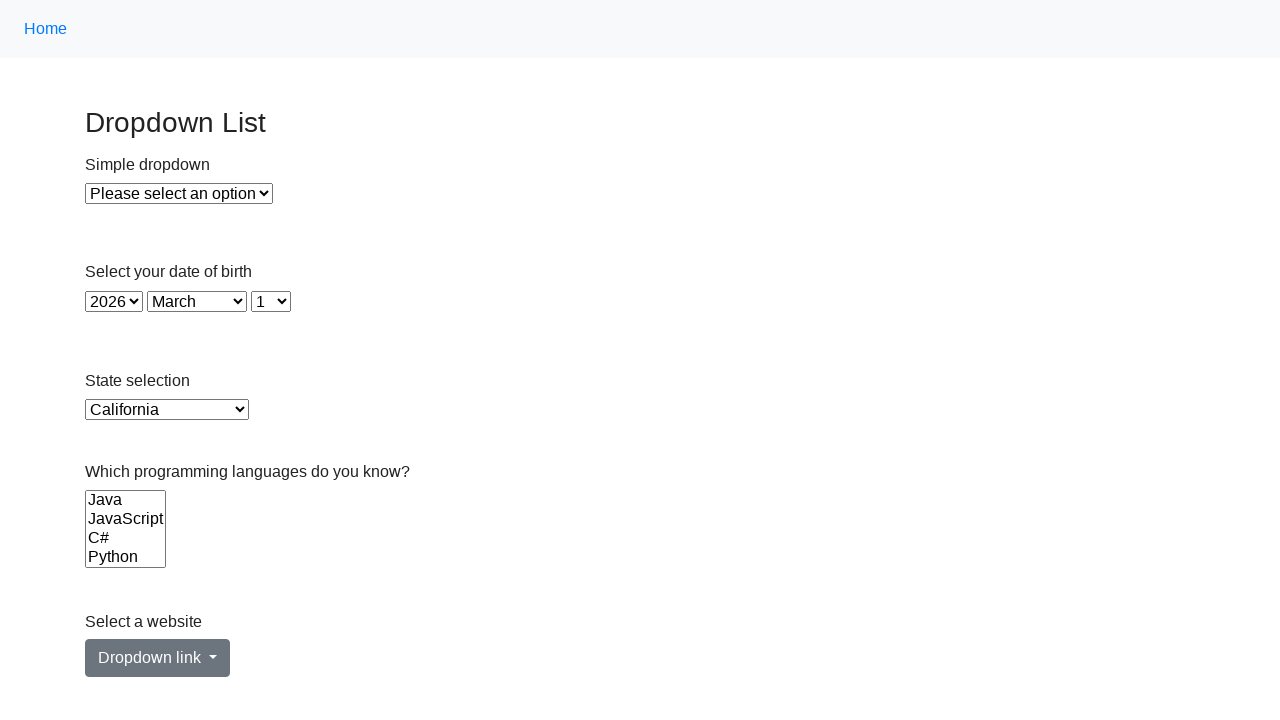

Retrieved selected dropdown value
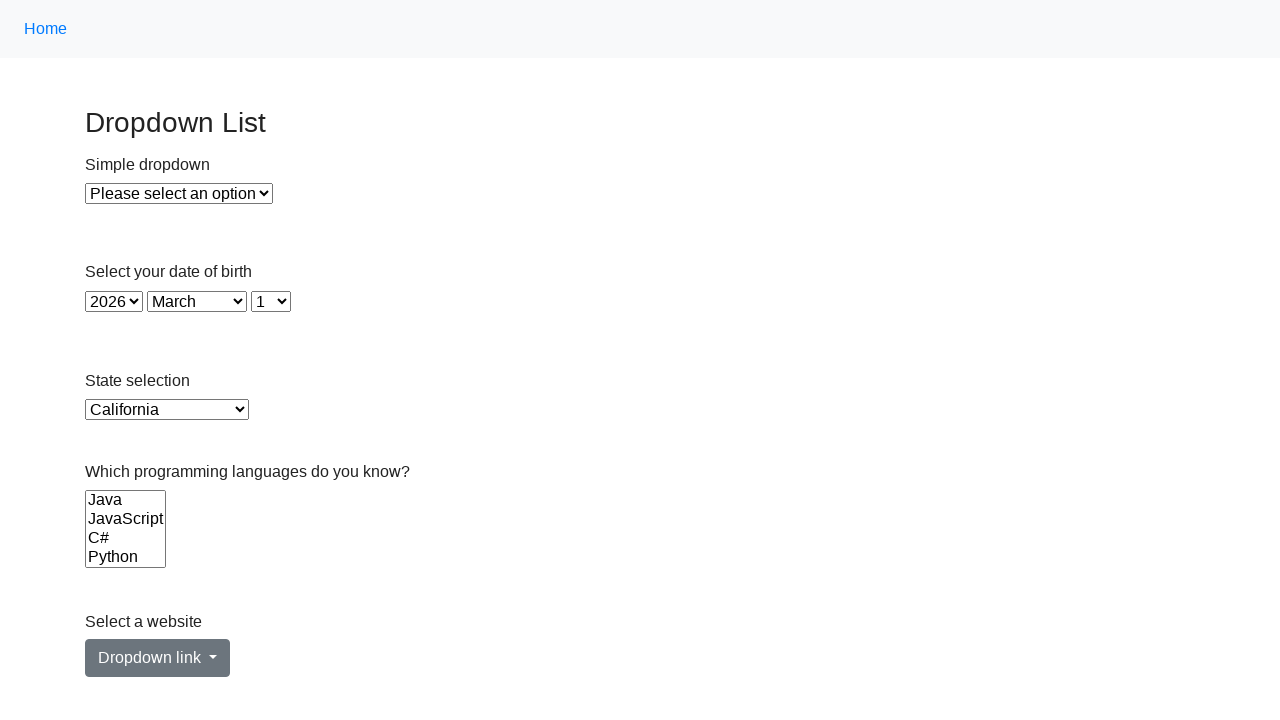

Waited 500ms to ensure dropdown selection is complete
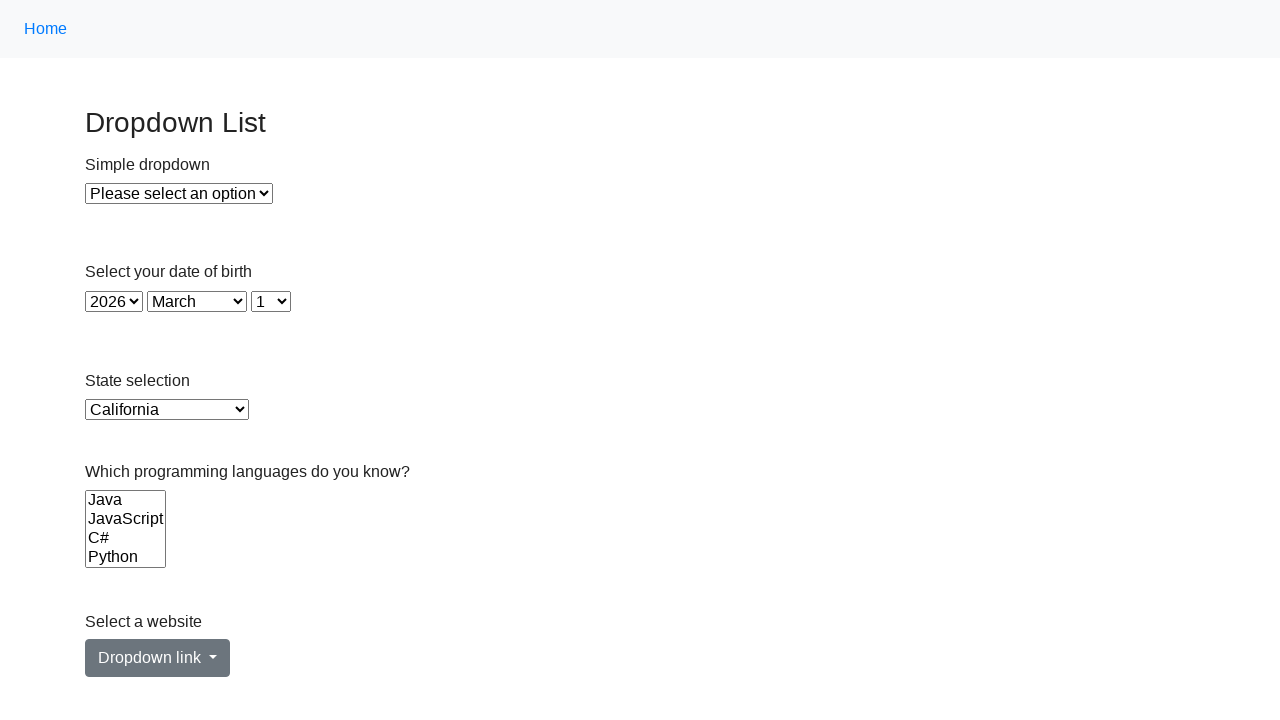

Retrieved selected option text
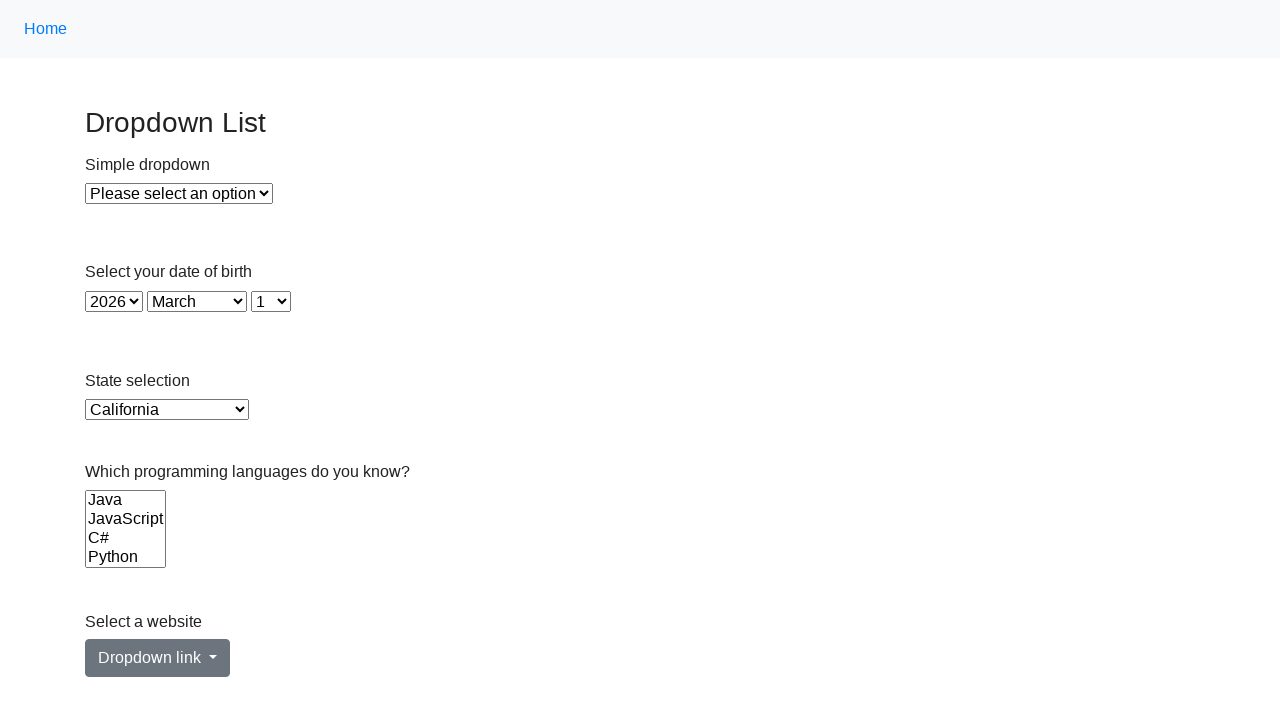

Verified that selected option is California
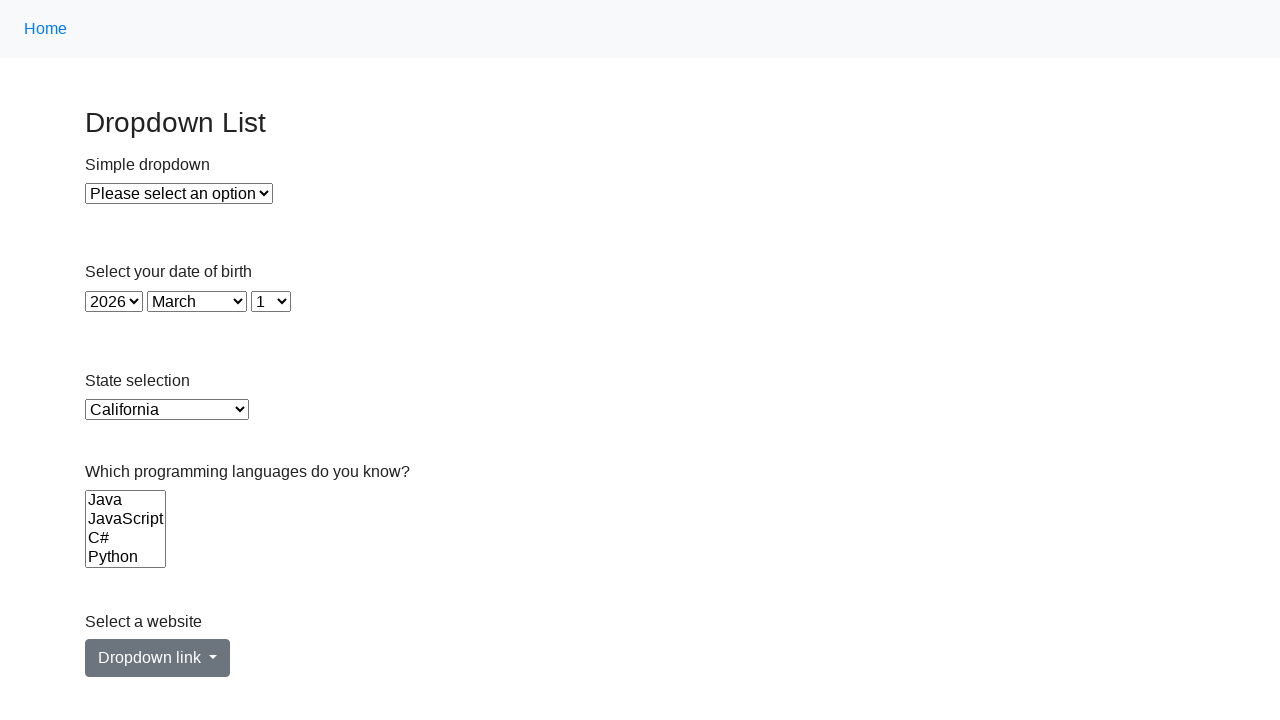

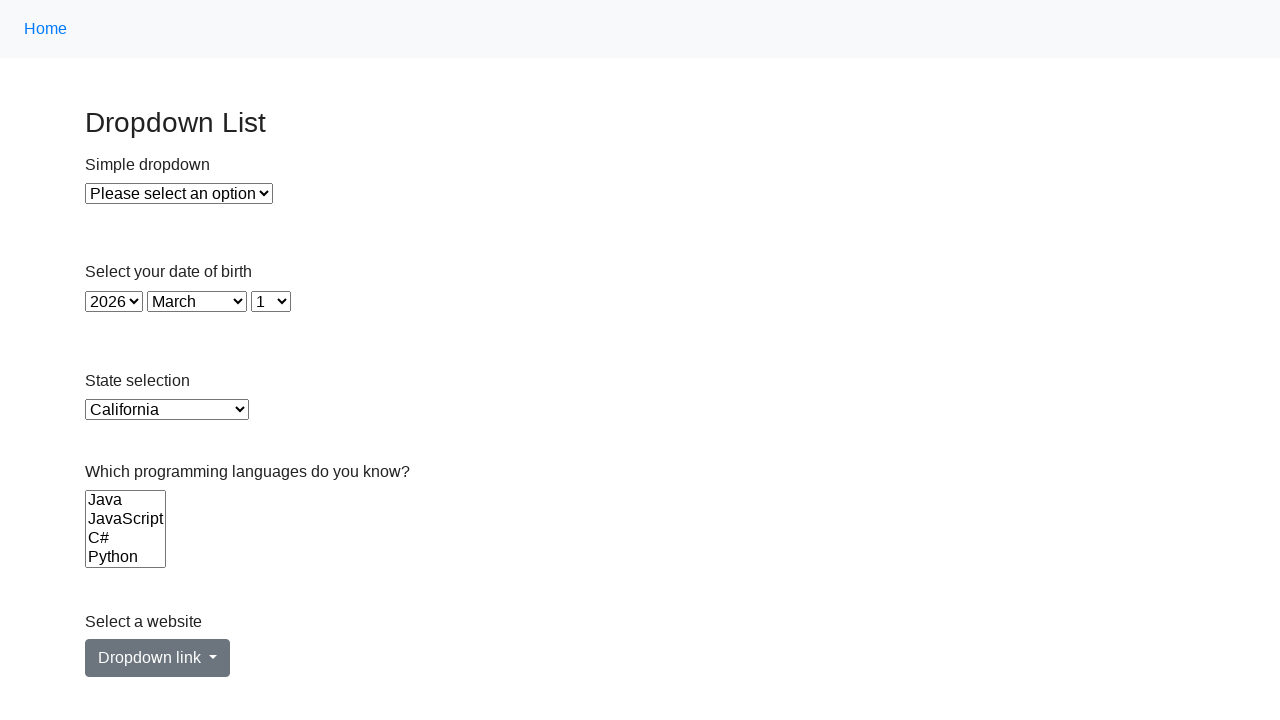